Tests scrolling the page by a fixed pixel amount (500 pixels down) using JavaScript execution

Starting URL: https://testautomationpractice.blogspot.com/

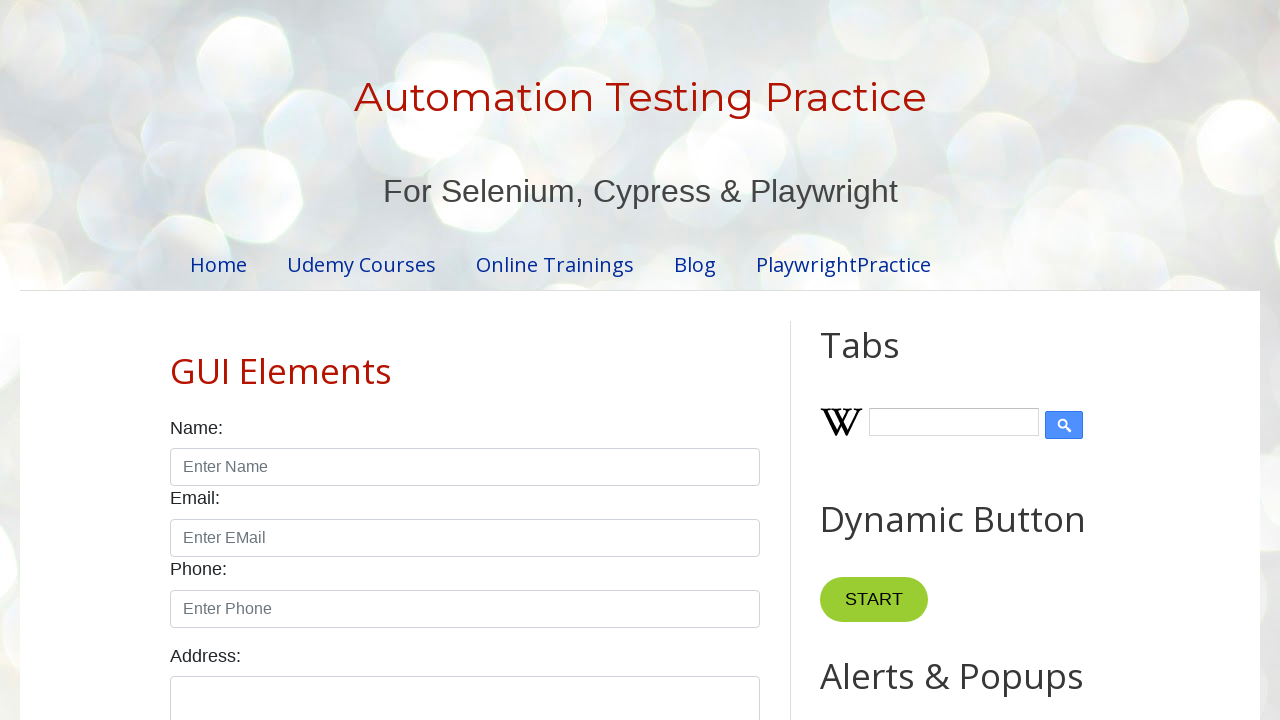

Navigated to test automation practice blog
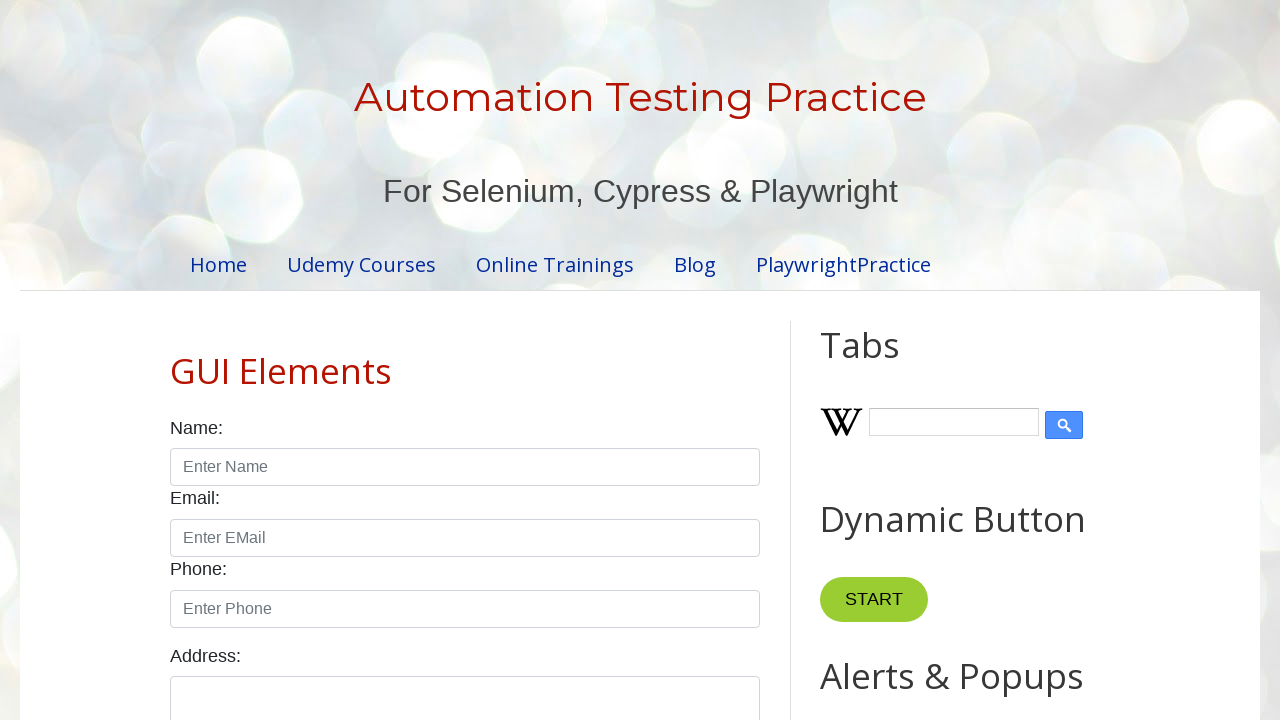

Scrolled page down by 500 pixels using JavaScript
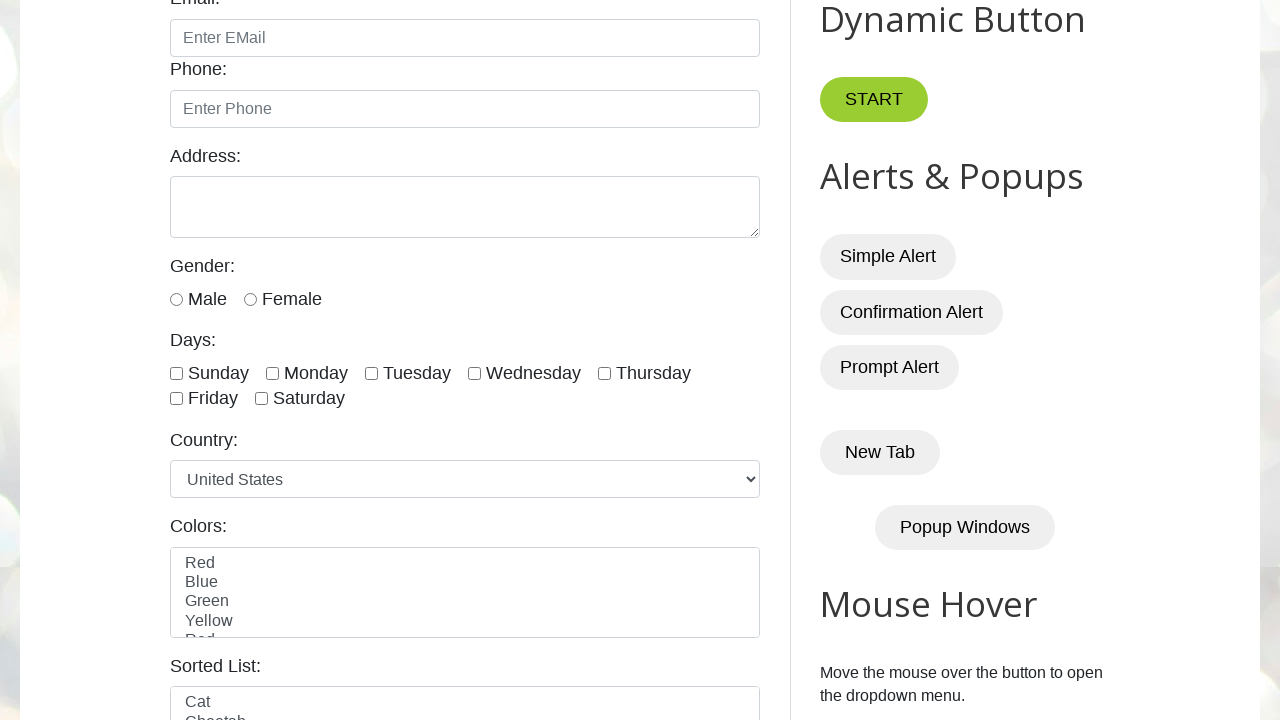

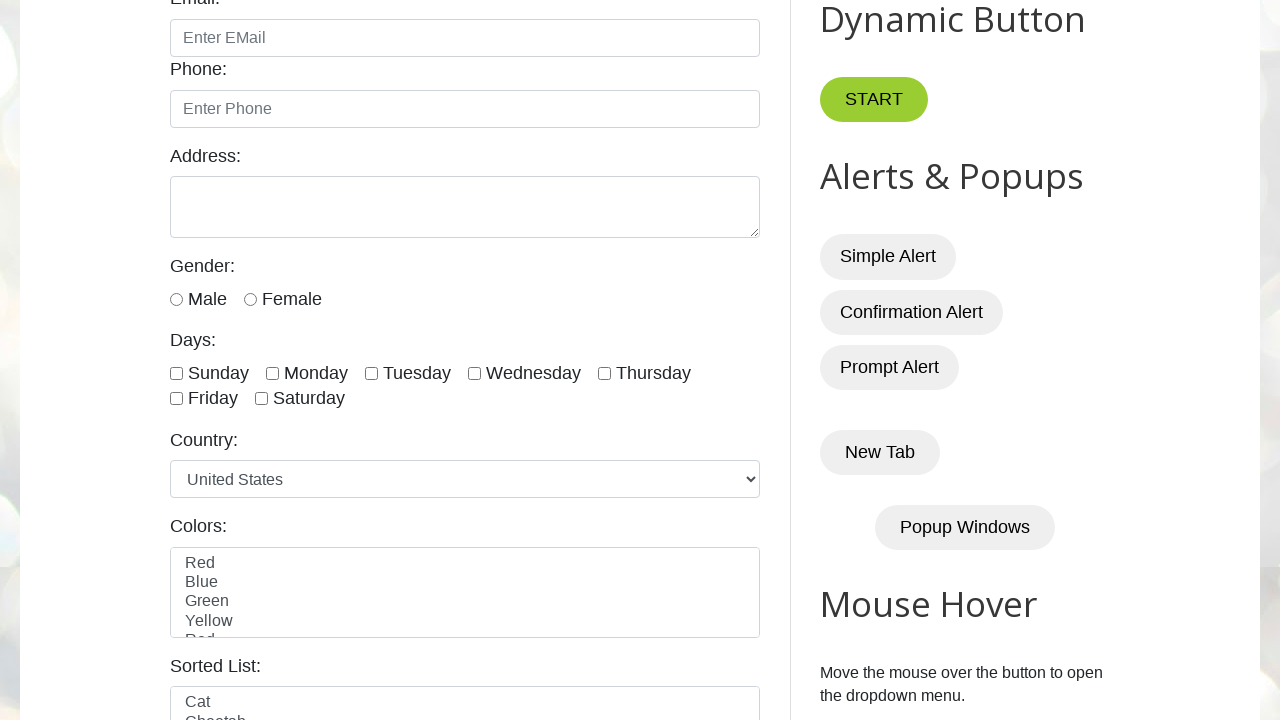